Tests right-click context menu functionality, handles alert dialog, and navigates to verify content on a linked page

Starting URL: https://the-internet.herokuapp.com/context_menu

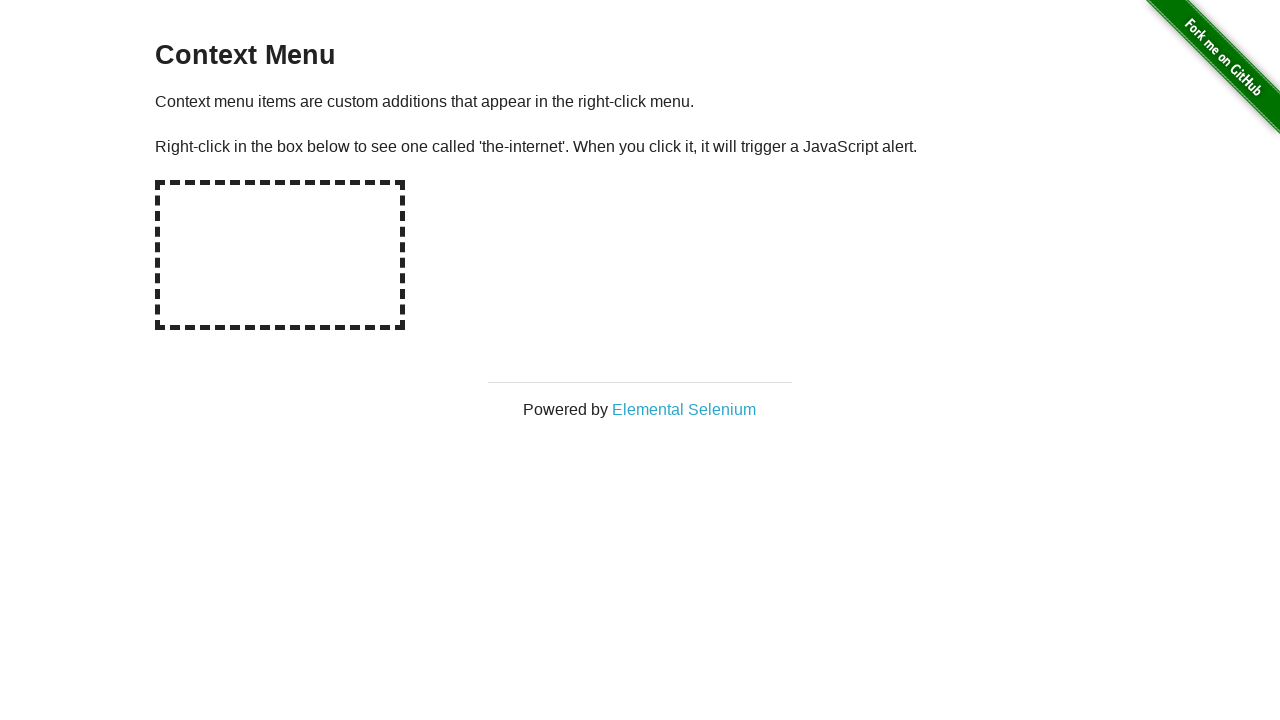

Right-clicked on the hot-spot area to open context menu at (280, 255) on #hot-spot
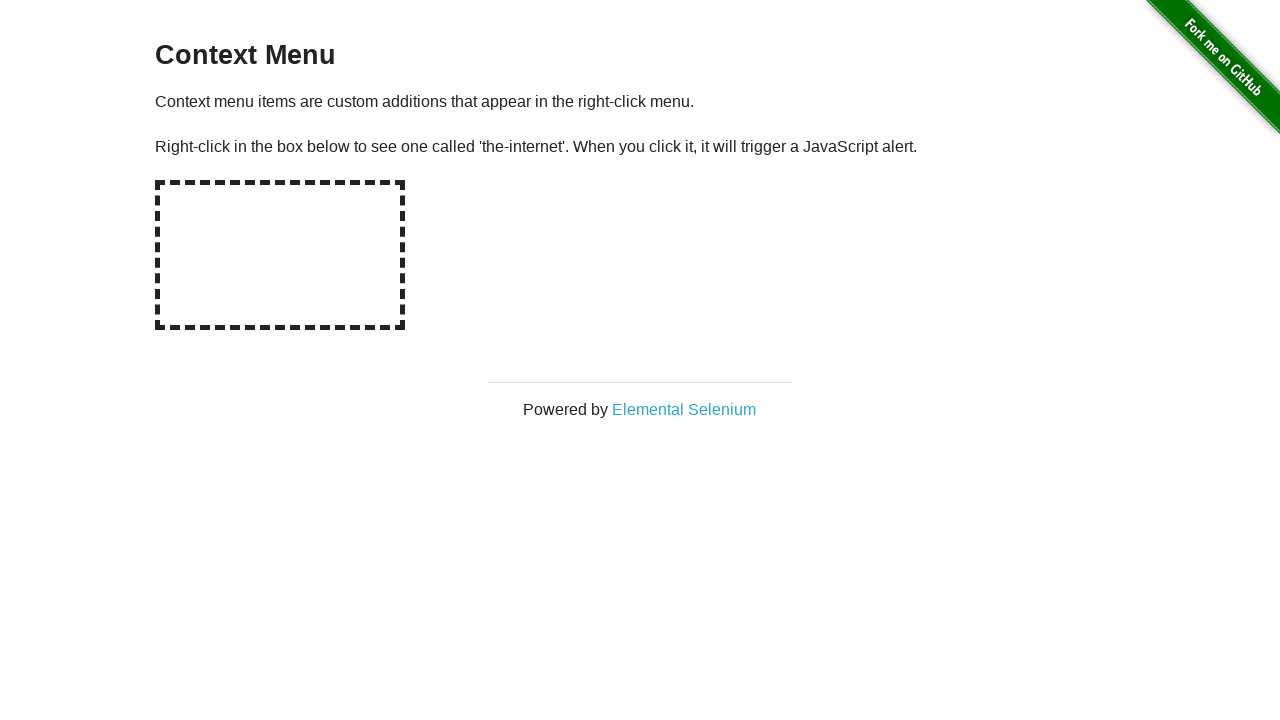

Set up dialog handler to accept alerts
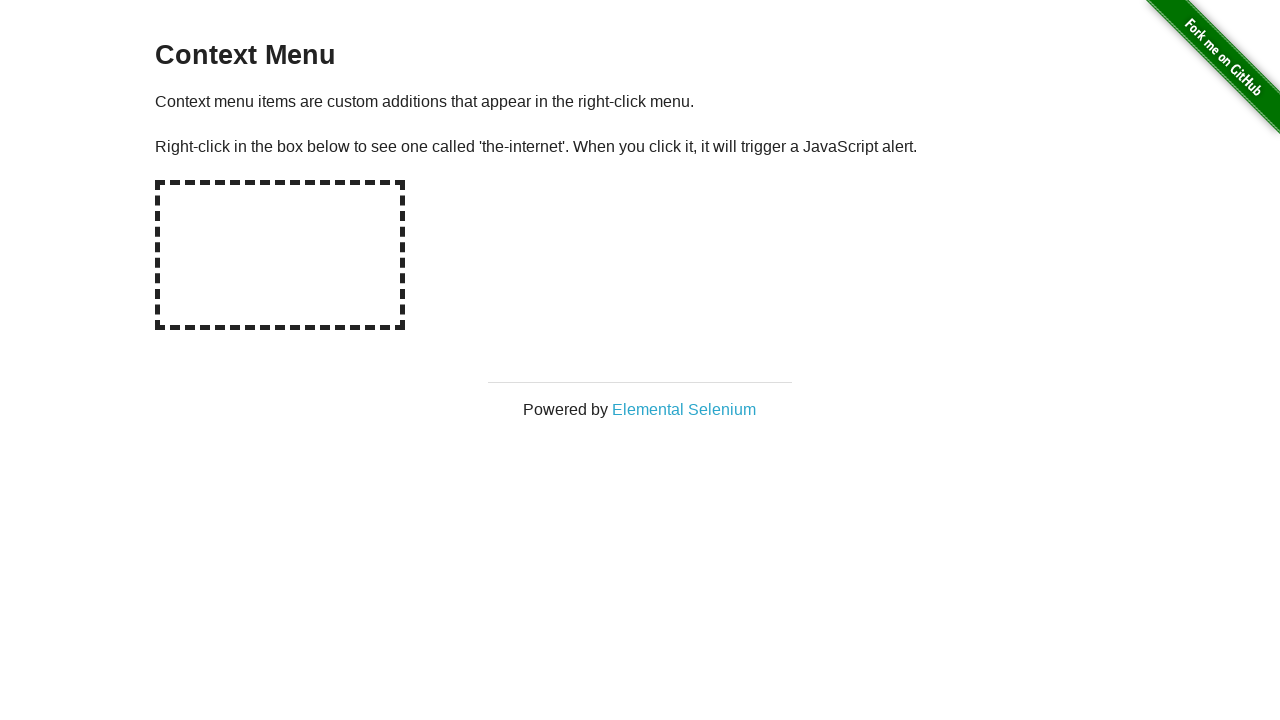

Clicked on the Elemental Selenium link at (684, 409) on [target='_blank']
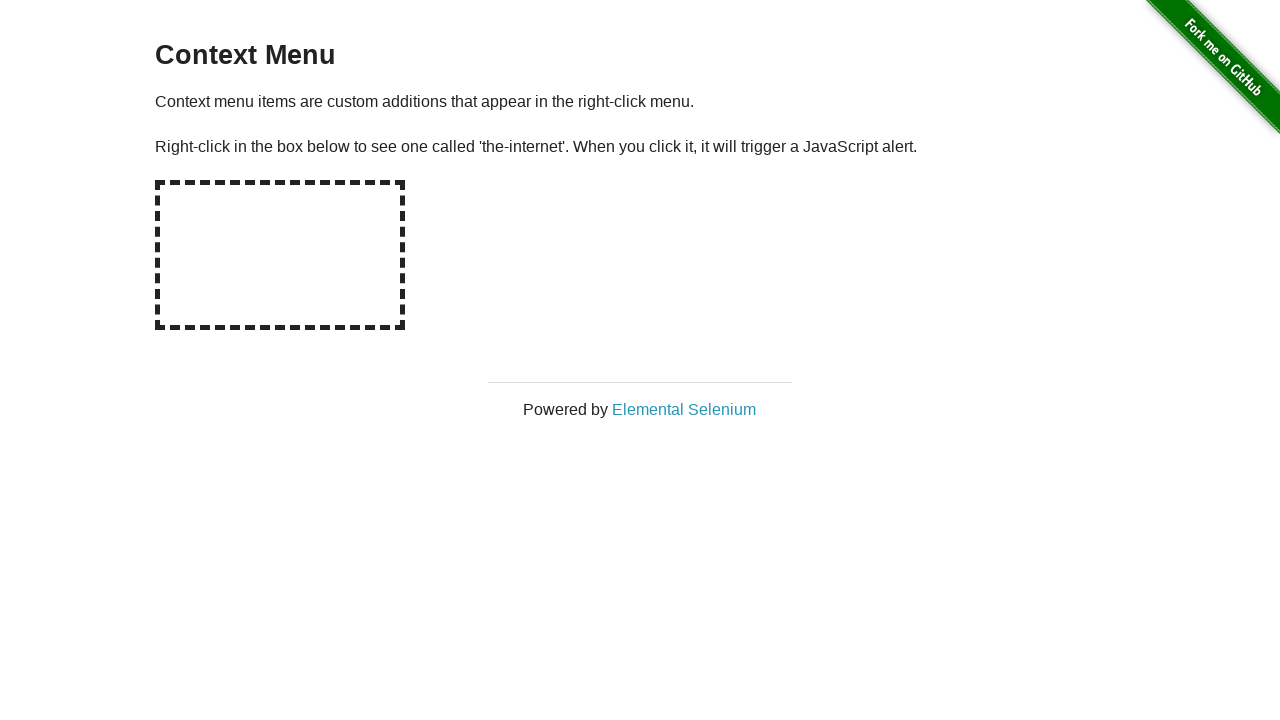

Clicked link that opens in new tab and captured new page at (684, 409) on [target='_blank']
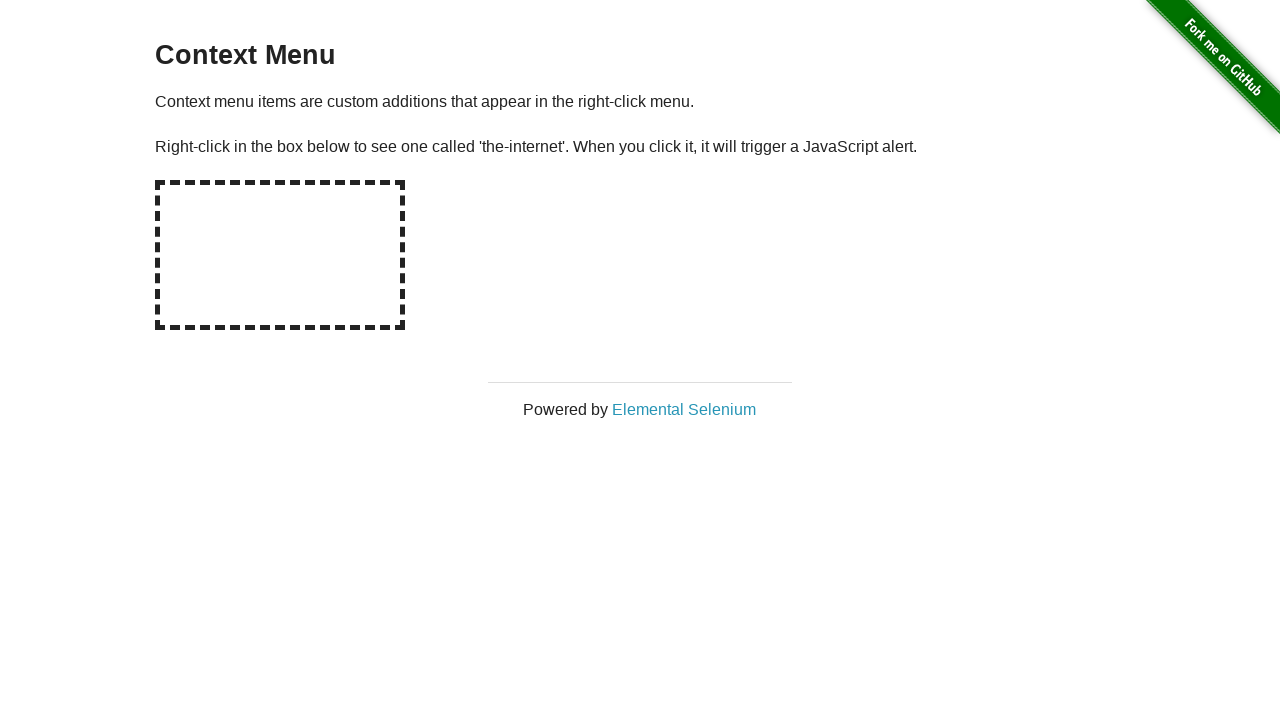

New page loaded completely
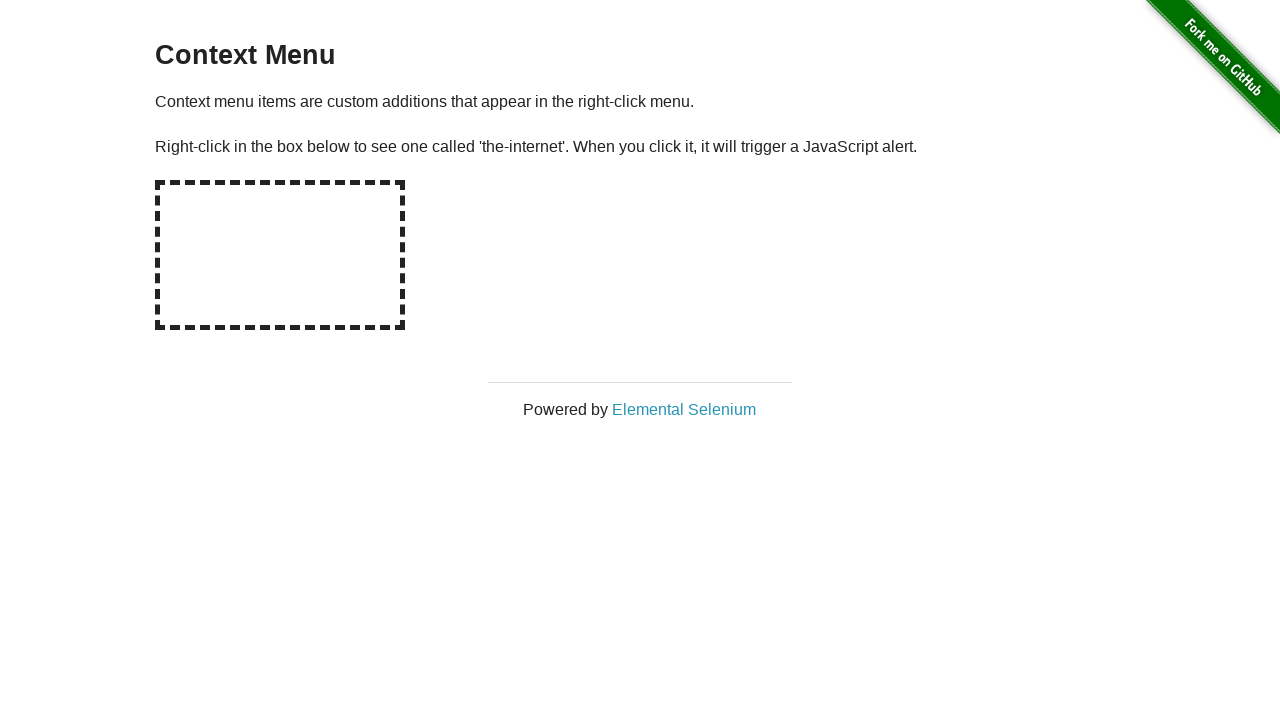

Located h1 element with 'Elemental Selenium' text
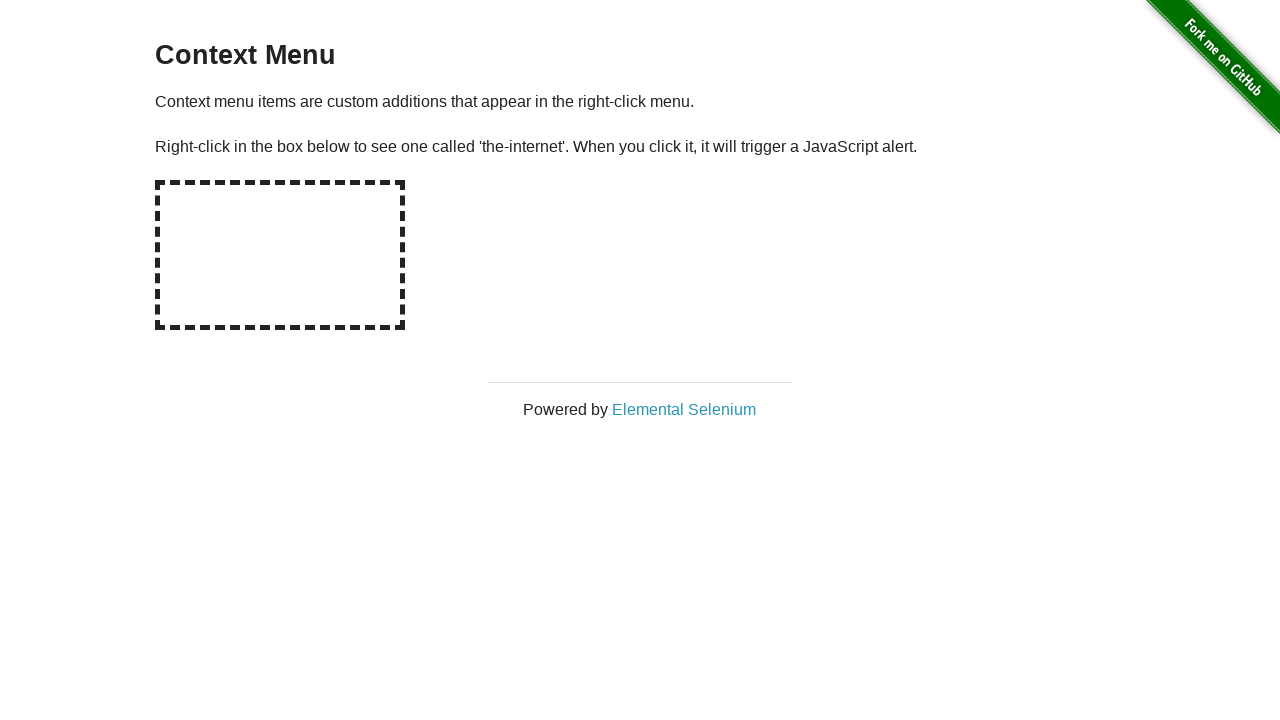

Verified that h1 element contains 'Elemental Selenium'
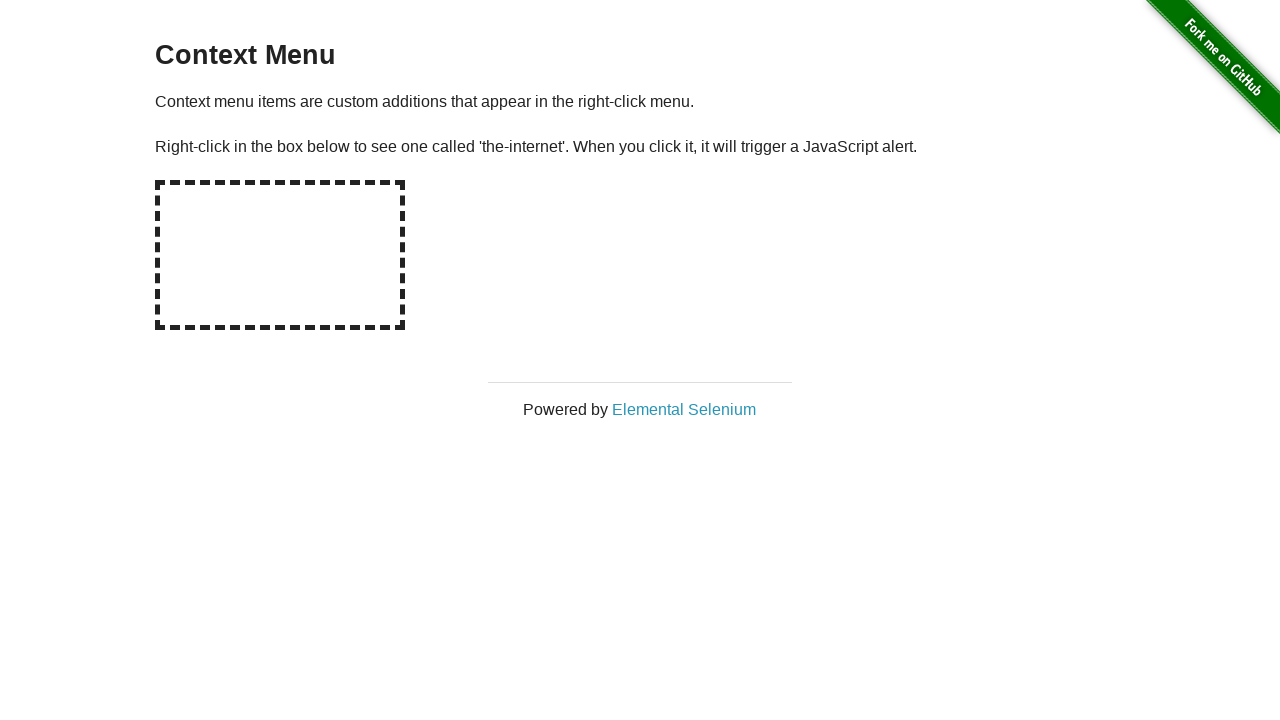

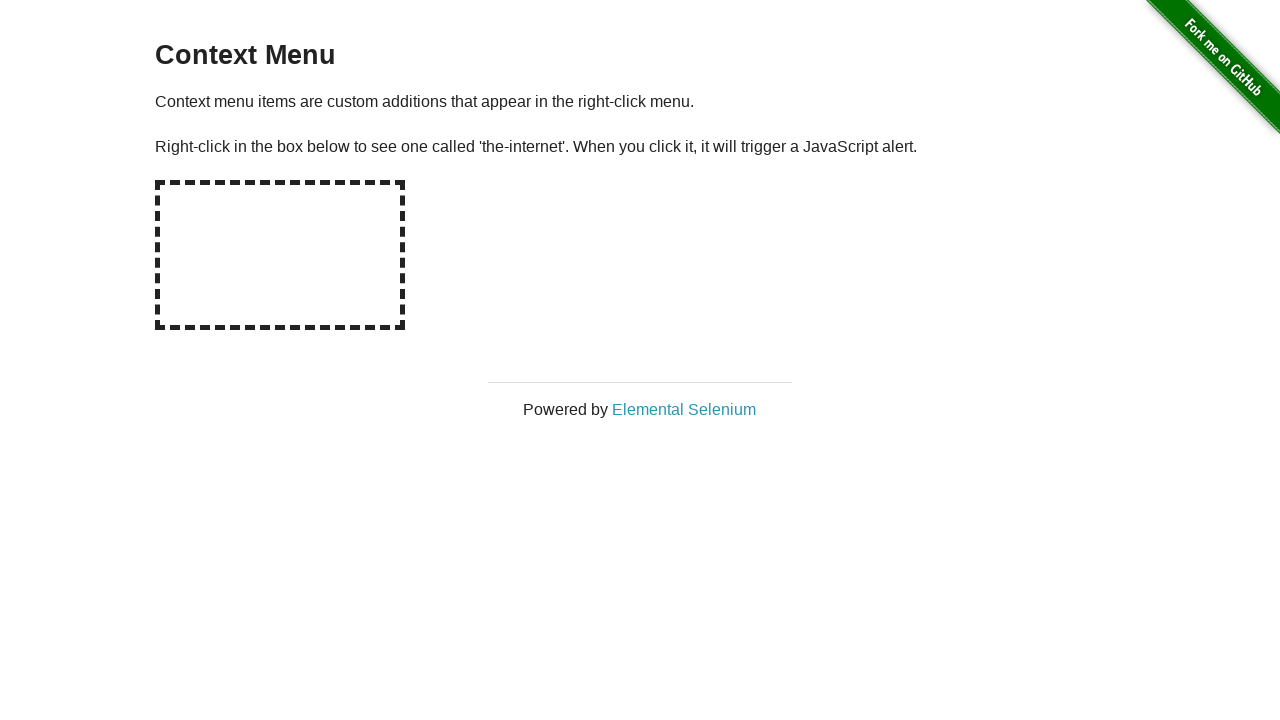